Tests navigation on the Vuetify documentation site by clicking on the Installation link, then expanding the Components section, and verifying that the Form inputs & controls section is displayed.

Starting URL: https://vuetifyjs.com/en/

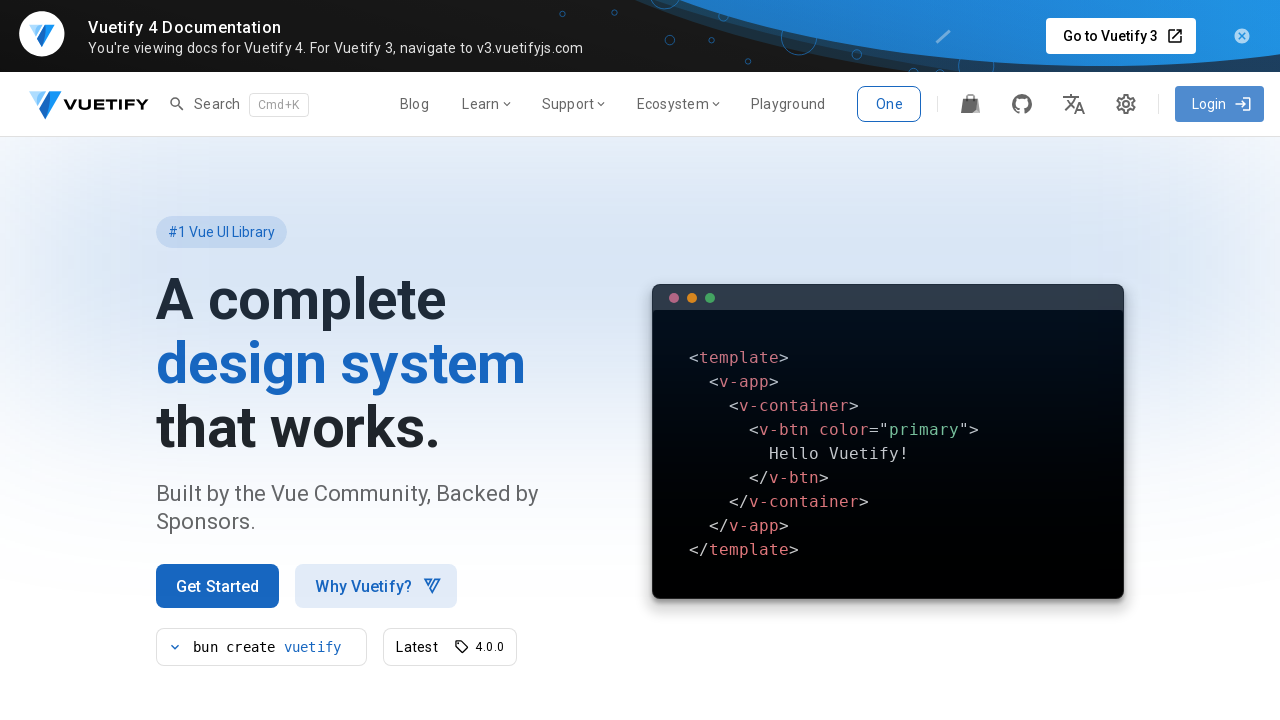

Installation link selector is ready
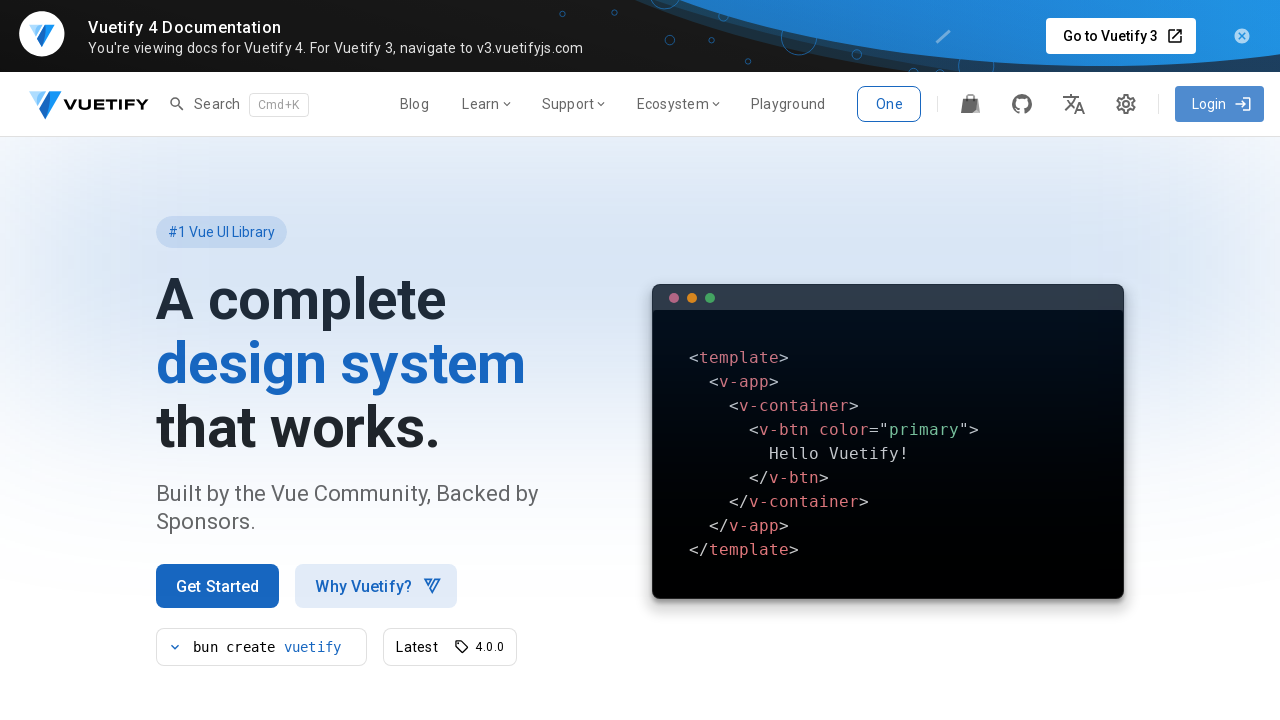

Clicked on Installation link at (218, 586) on a[href='/en/getting-started/installation/']
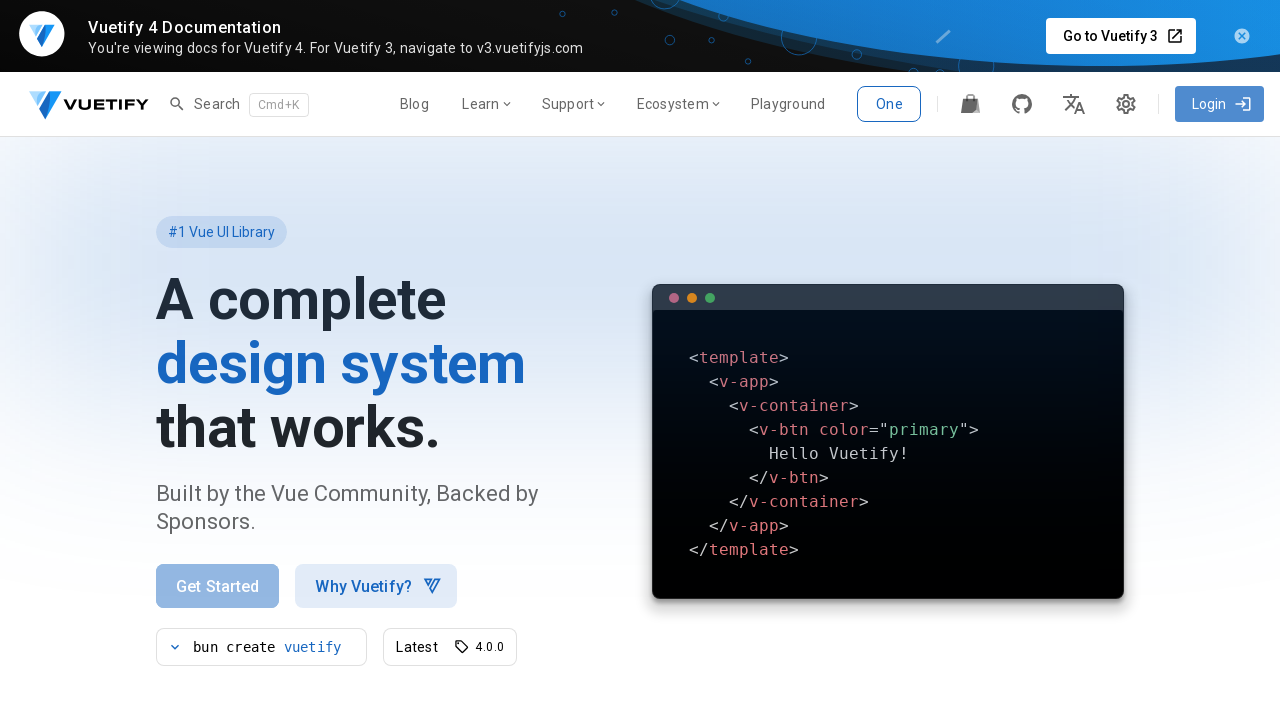

Components section selector is ready
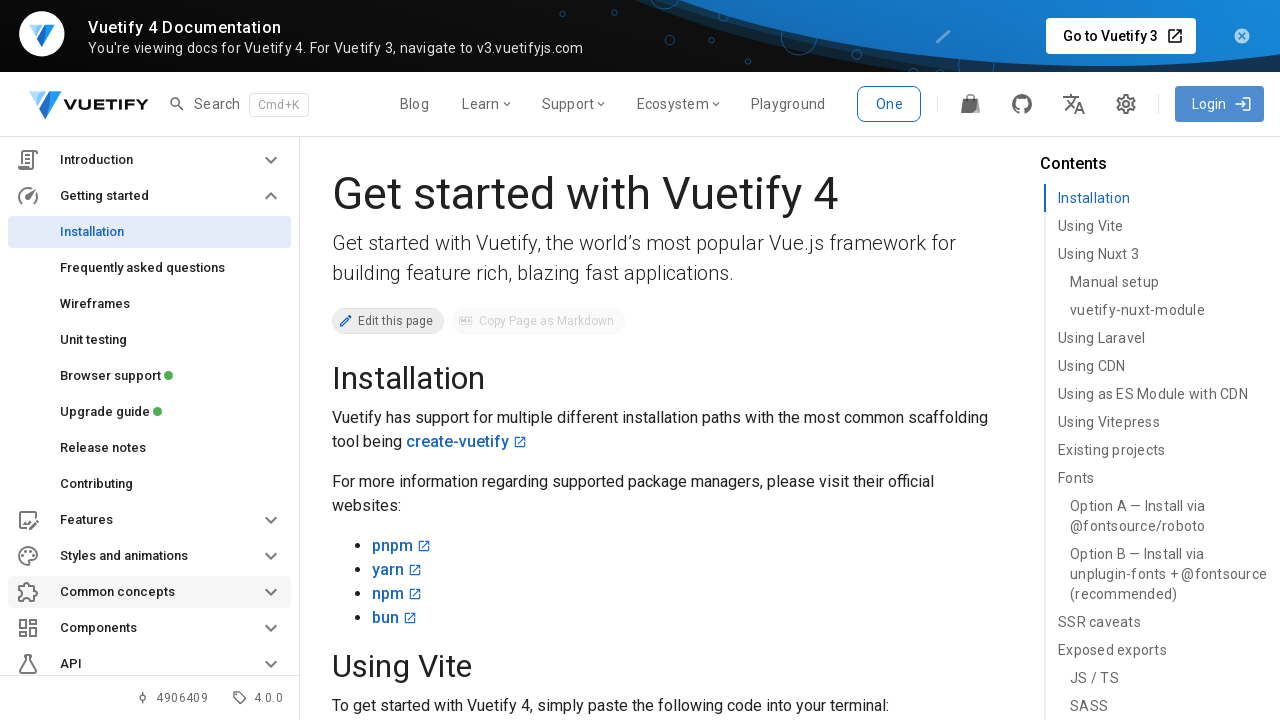

Clicked on Components section to expand it at (150, 628) on #v-list-group--id-Components
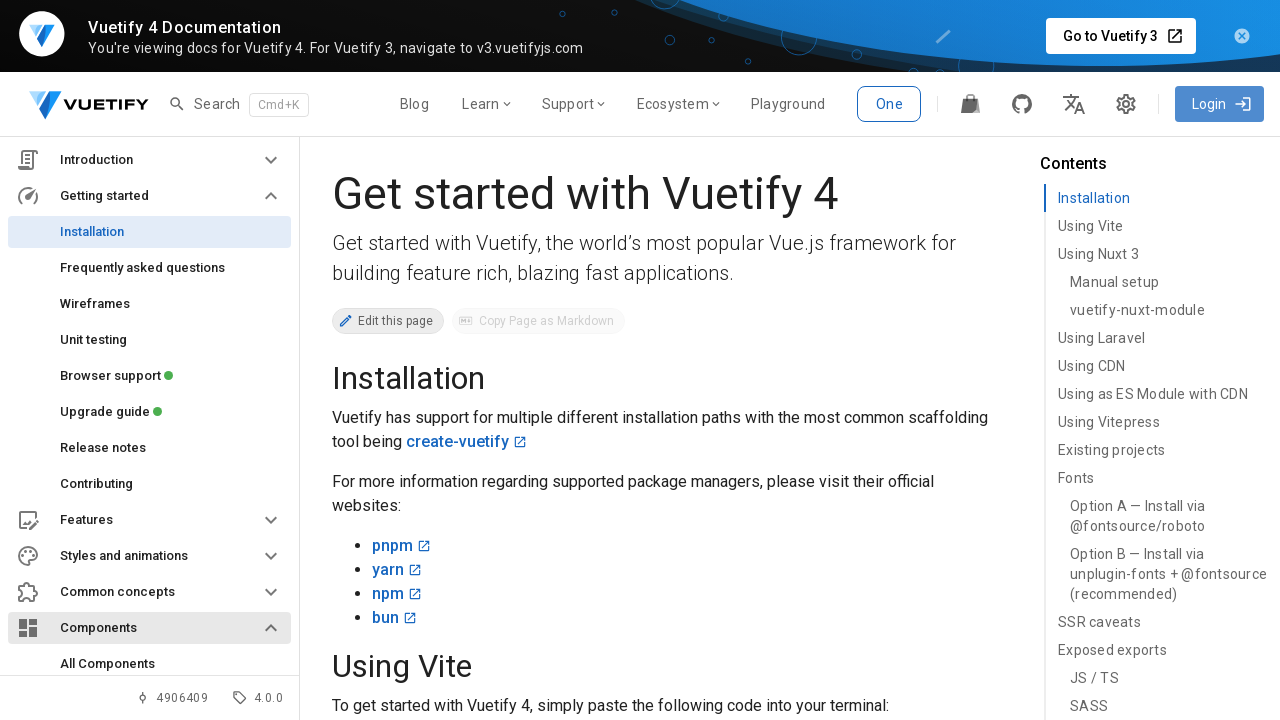

Form inputs & controls section is now visible
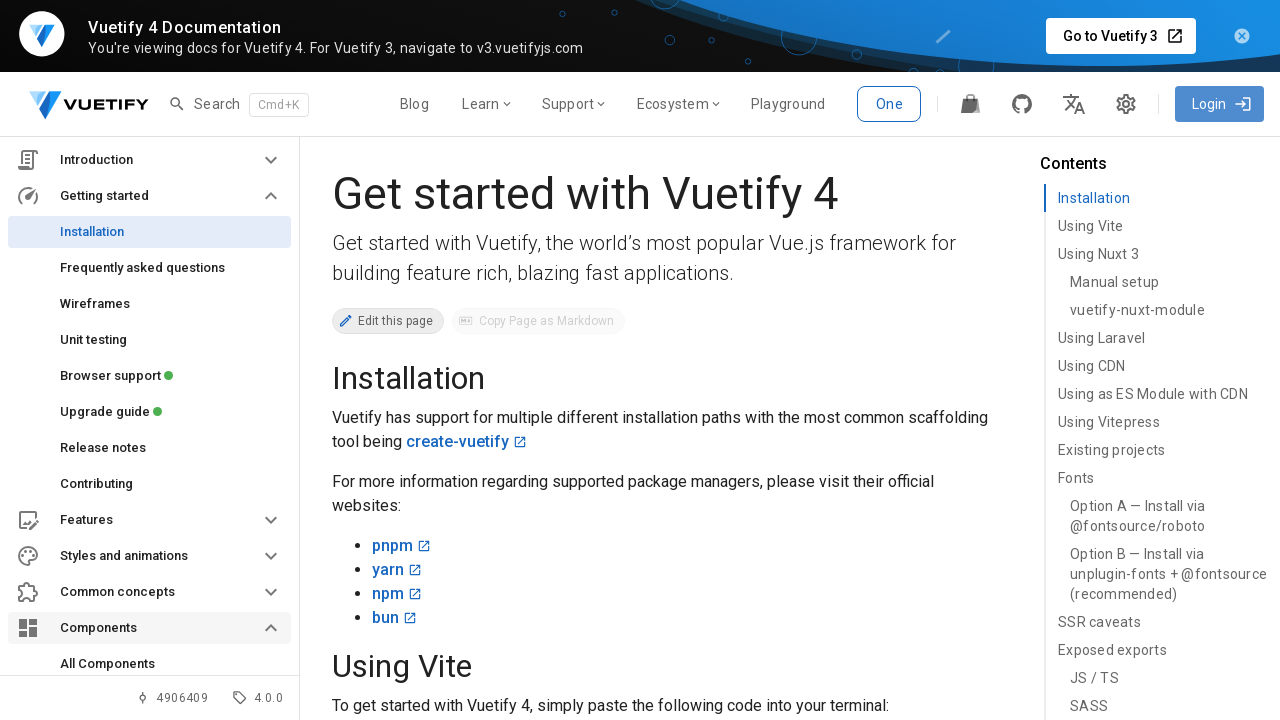

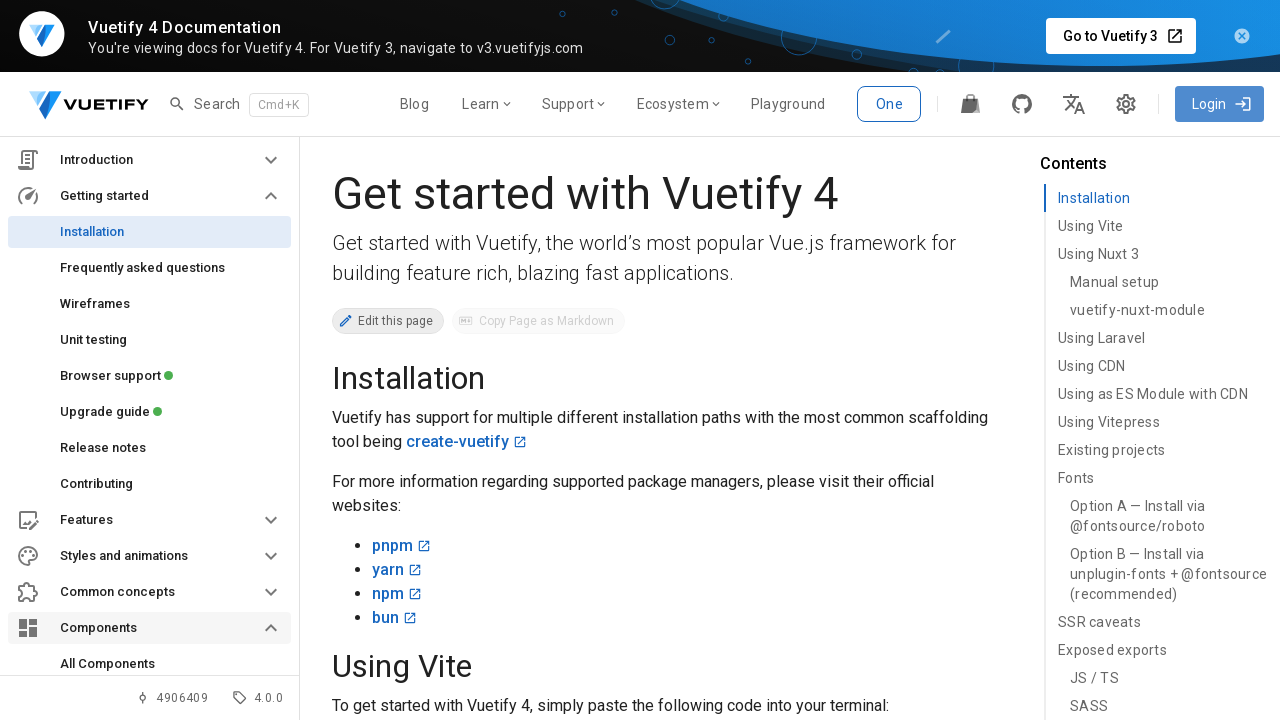